Tests multi-select dropdown functionality by selecting multiple options, retrieving selected values, and deselecting all options

Starting URL: http://omayo.blogspot.com/

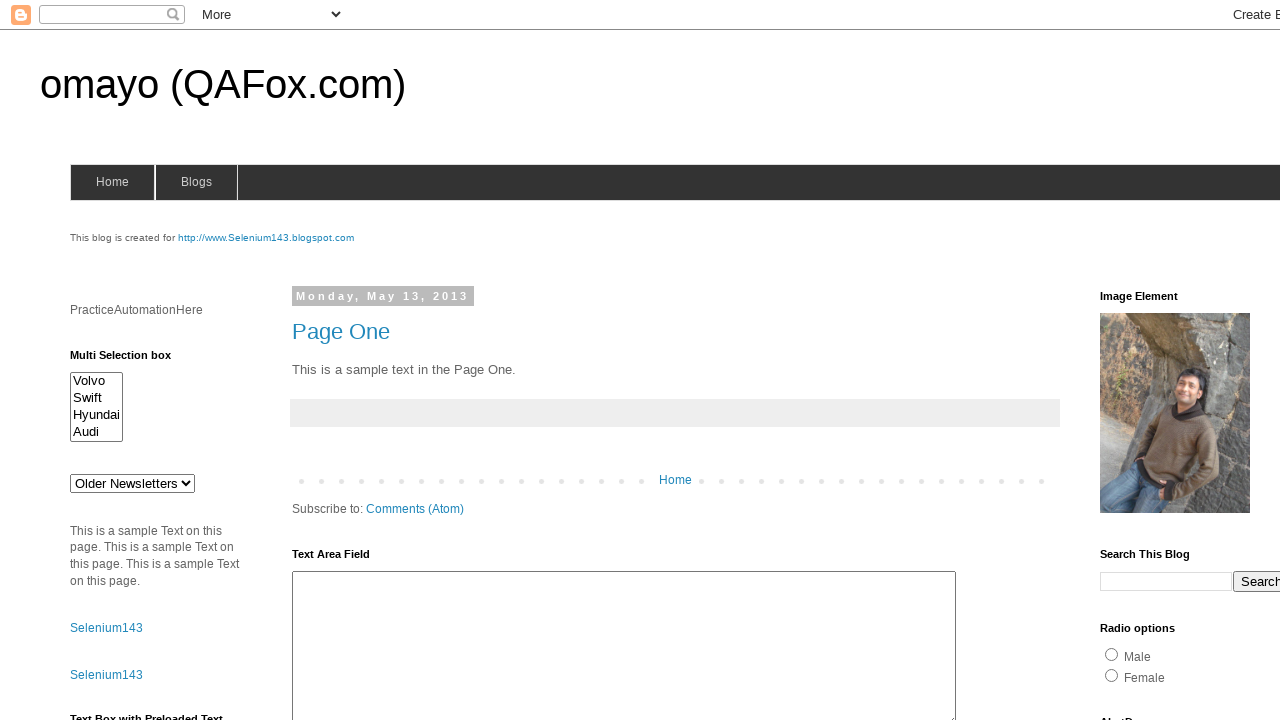

Located multi-select dropdown element with id 'multiselect1'
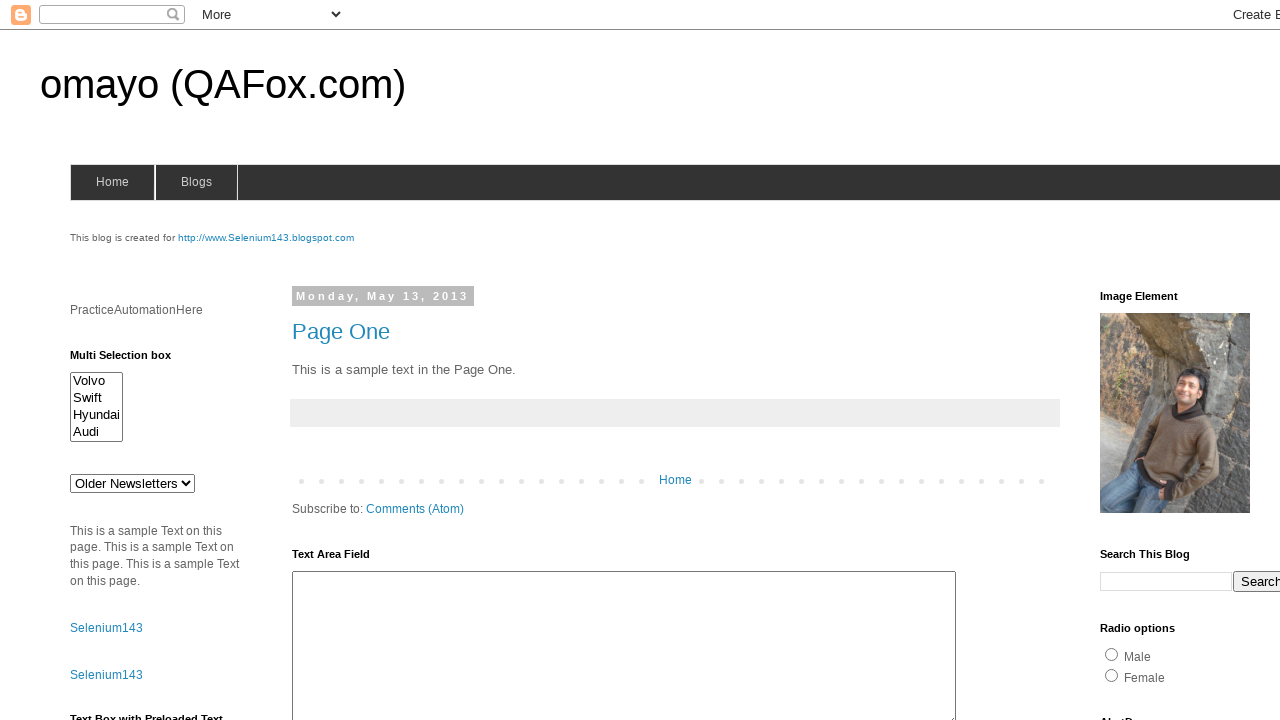

Selected multiple options 'Hyundai' and 'Audi' from the dropdown on #multiselect1
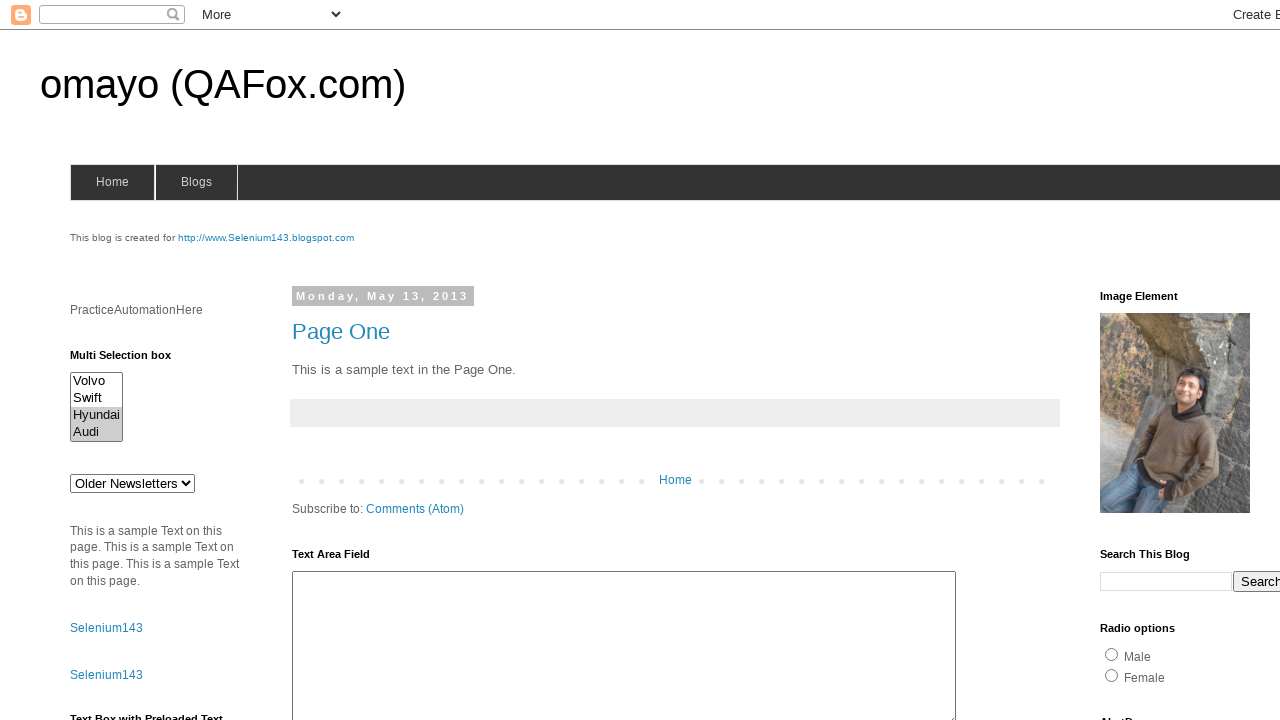

Retrieved first selected option: Hyundai
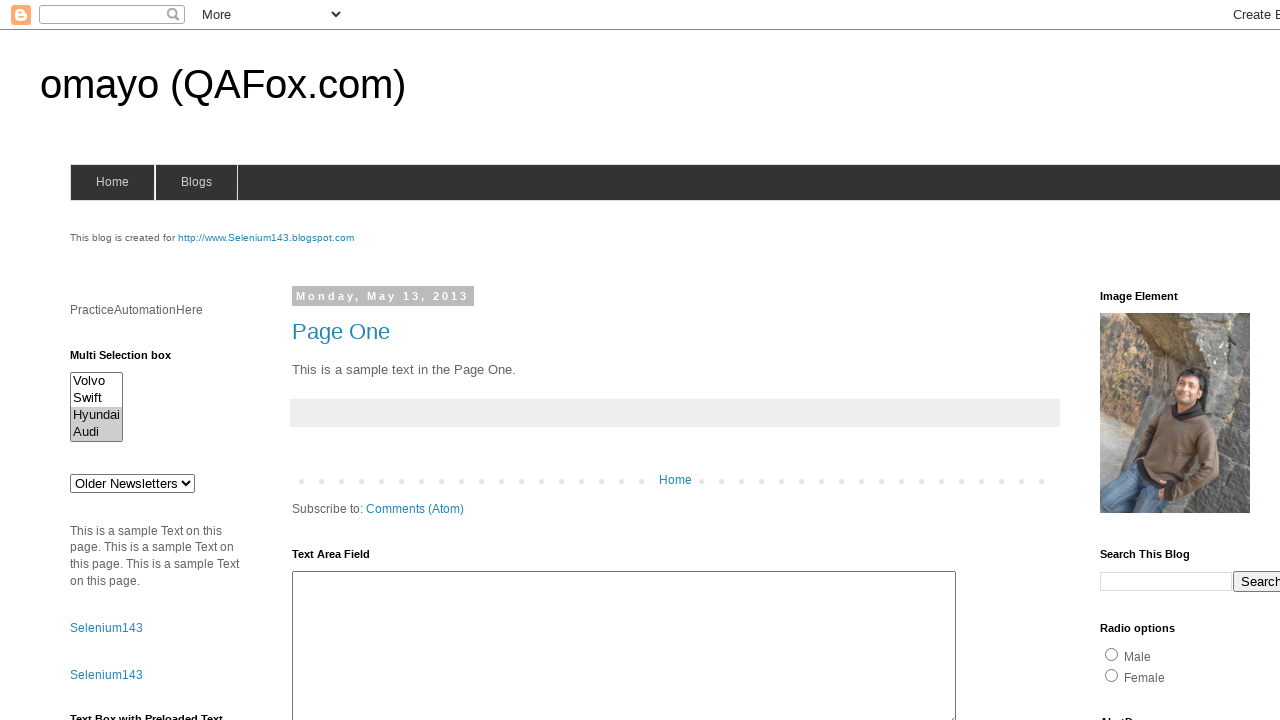

Retrieved all selected options: ['Hyundai', 'Audi']
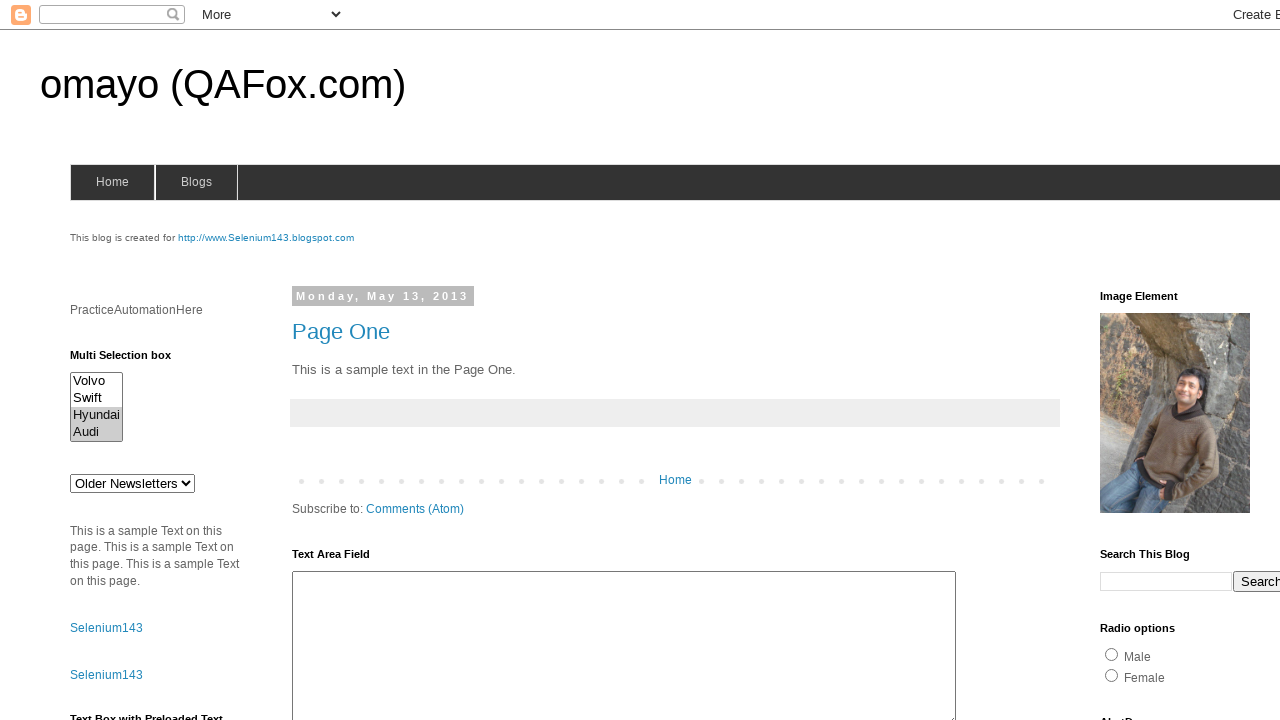

Deselected all options in the multi-select dropdown
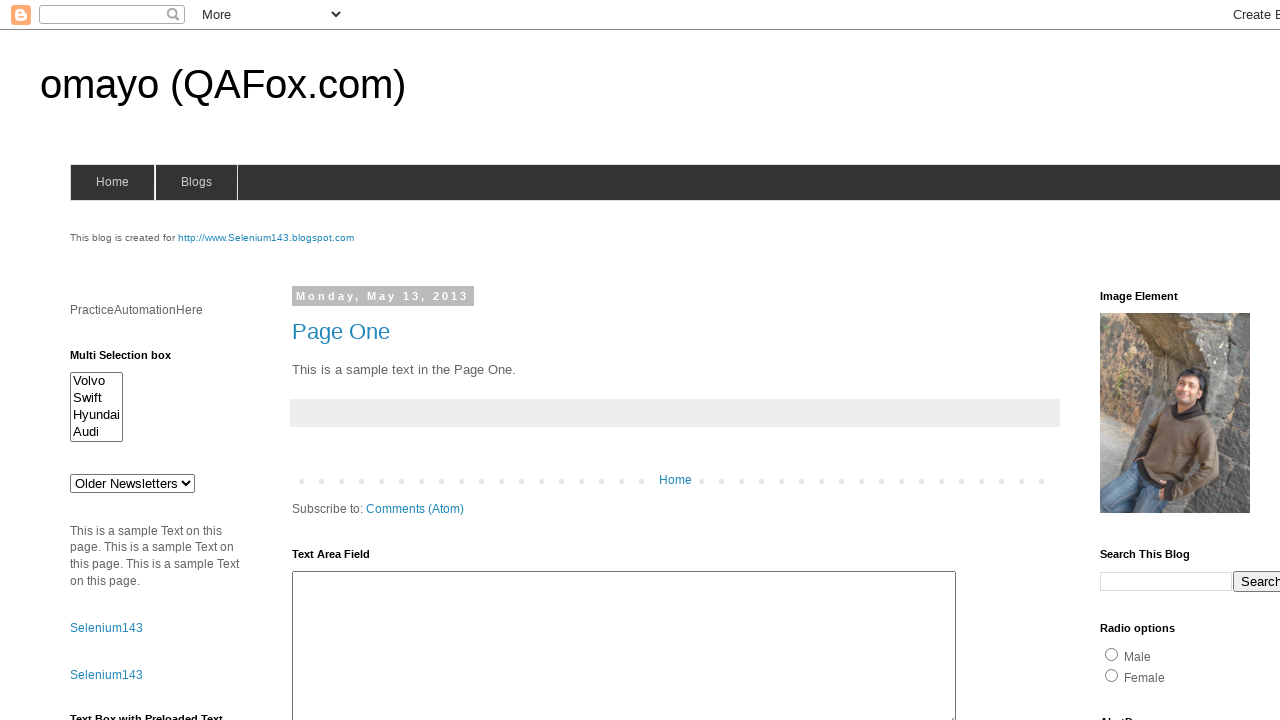

Retrieved search button value attribute: Search
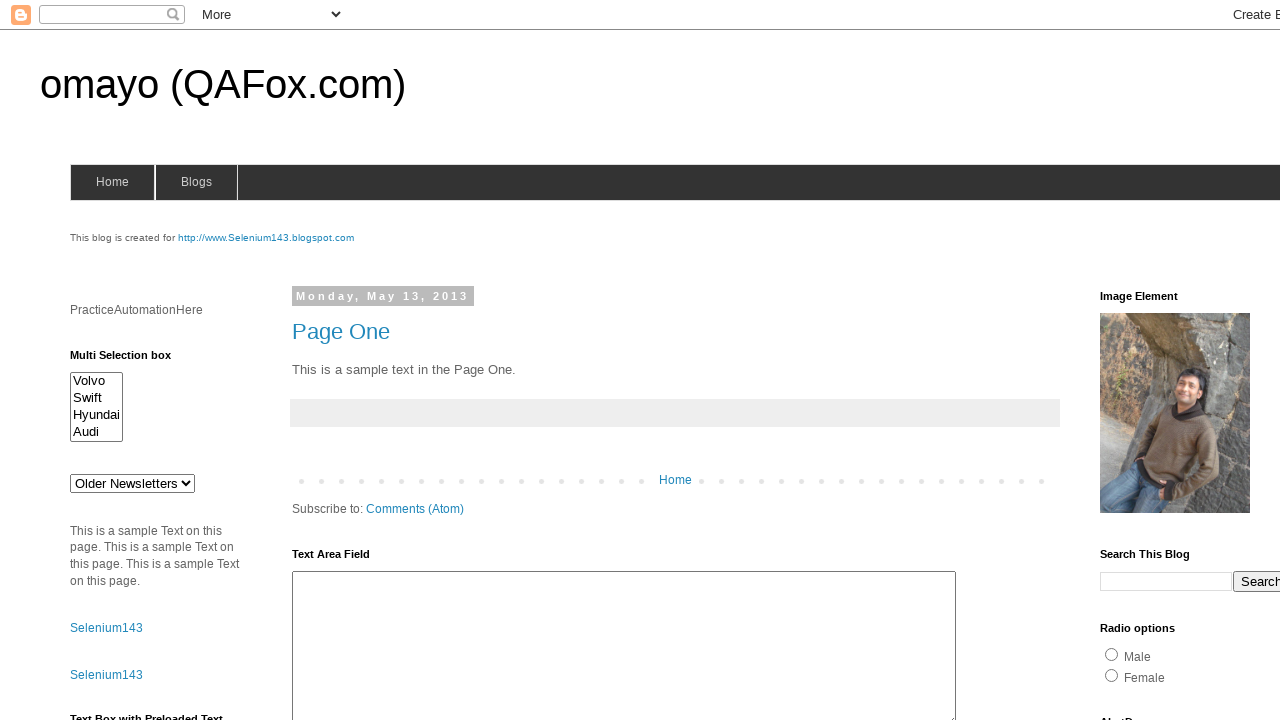

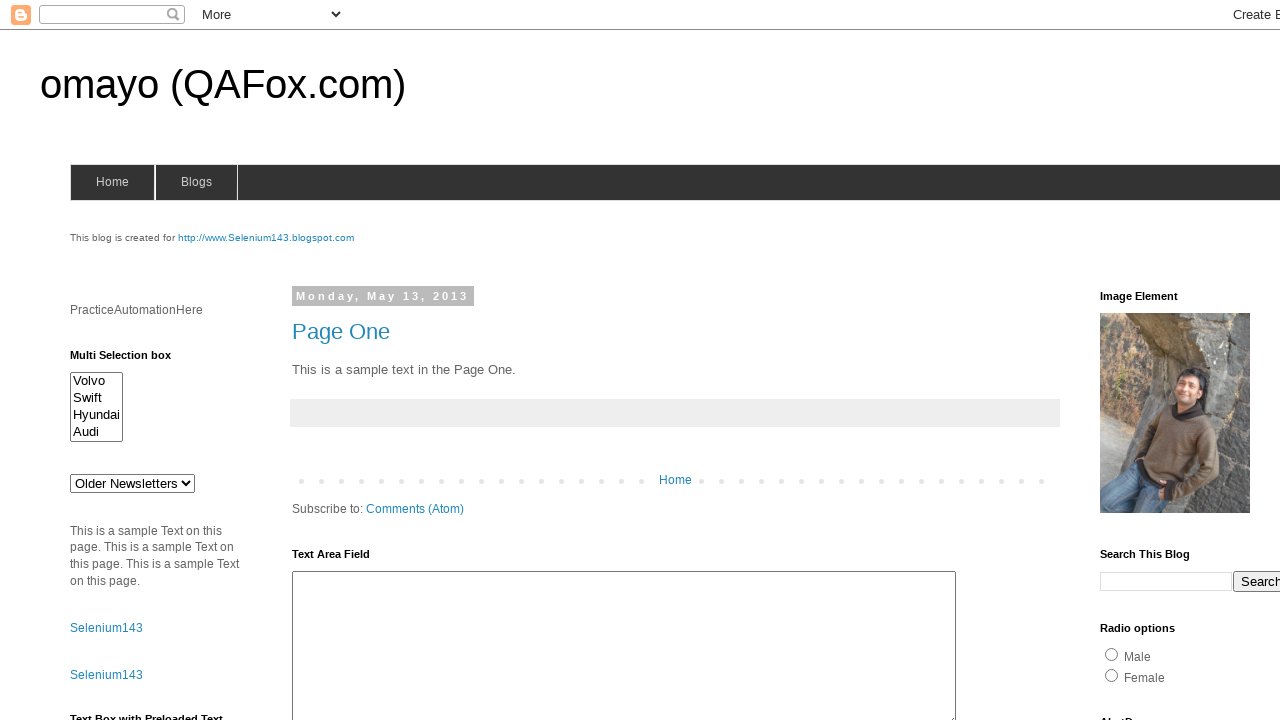